Tests a vegetable/grocery shopping site by searching for products containing 'ca', verifying 4 results appear, and adding items (including Cashews) to cart

Starting URL: https://rahulshettyacademy.com/seleniumPractise/#/

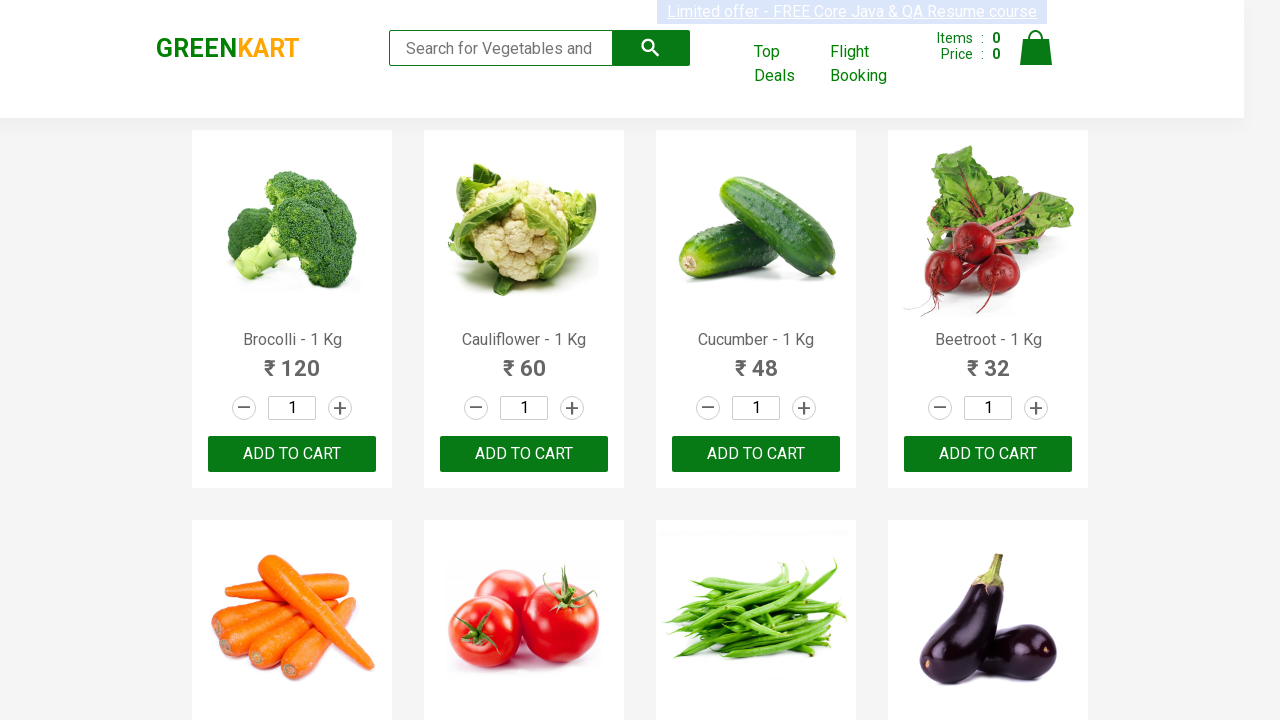

Waited for brand logo to appear
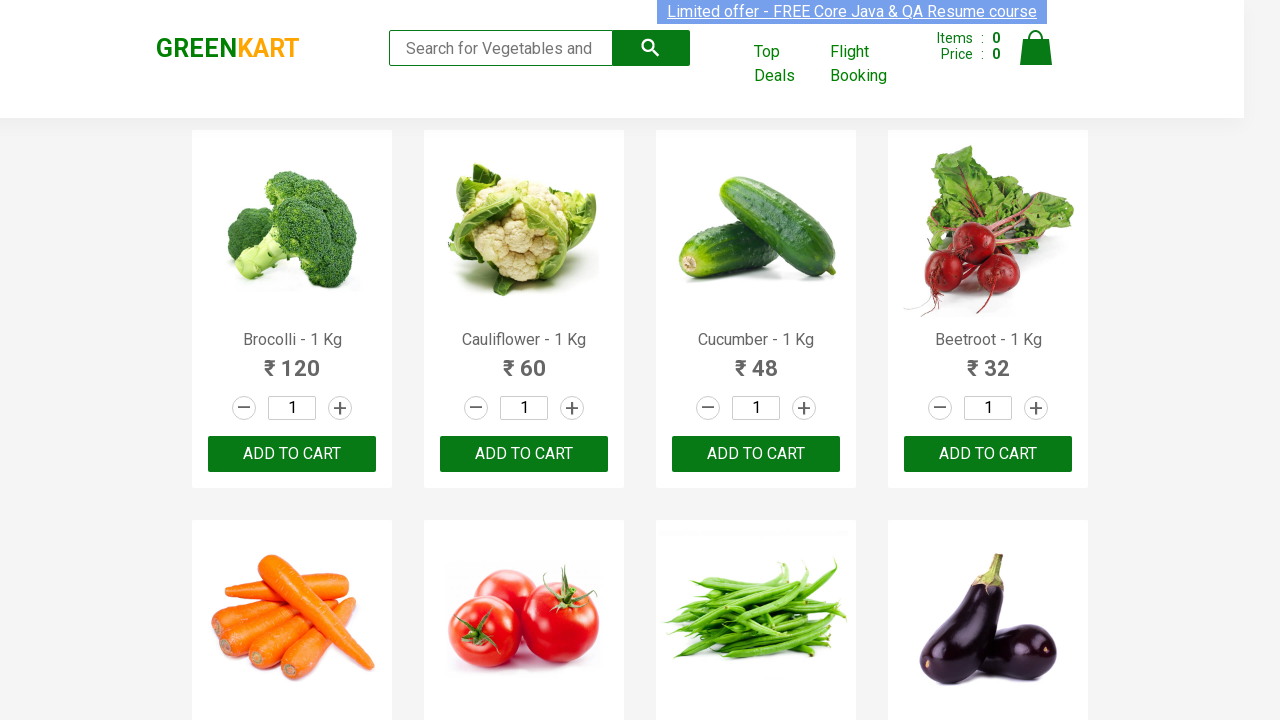

Filled search box with 'ca' to filter products on input[type='search']
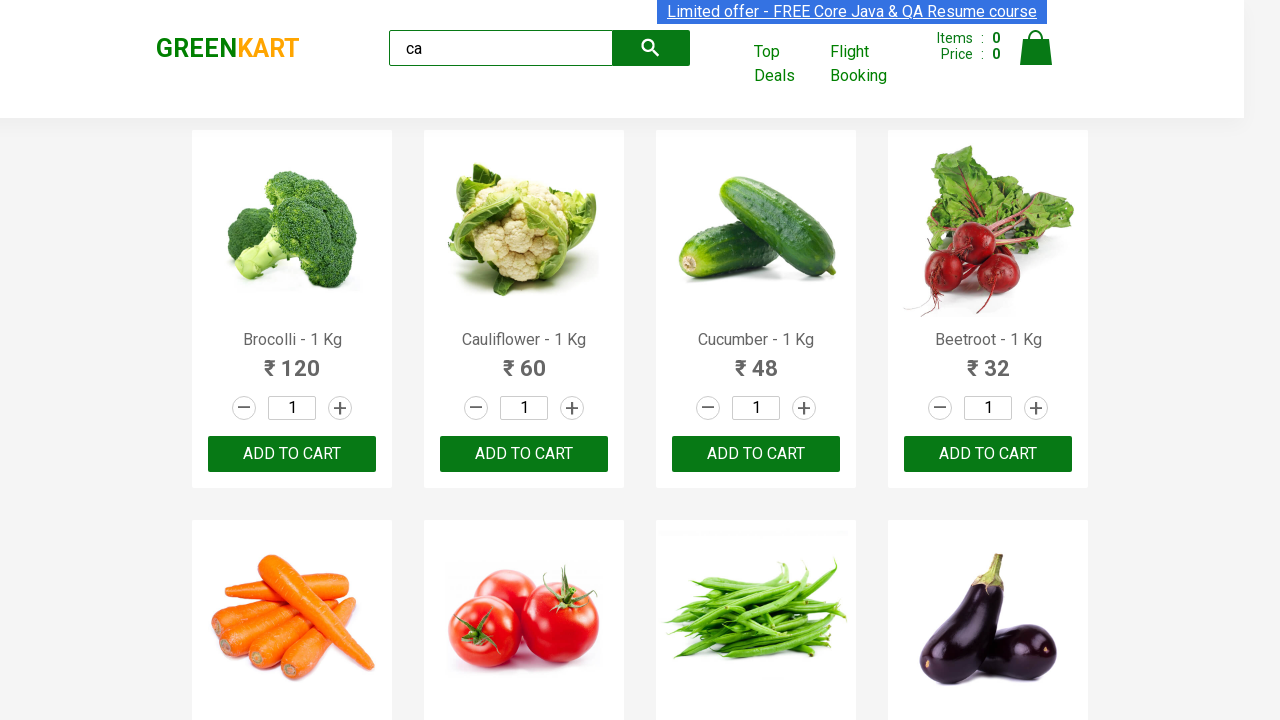

Waited for 4 filtered products containing 'ca' to appear
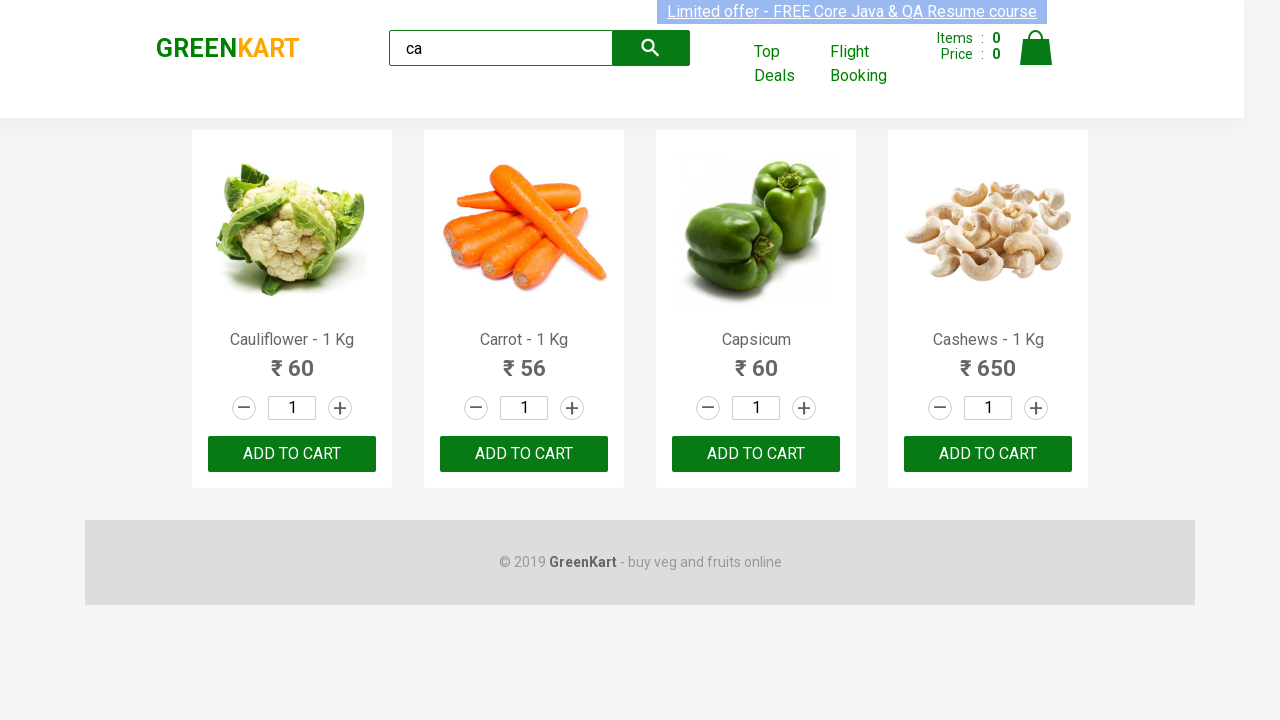

Clicked ADD TO CART on 3rd product at (756, 454) on div#root div.products .product >> nth=2 >> button:has-text('ADD TO CART')
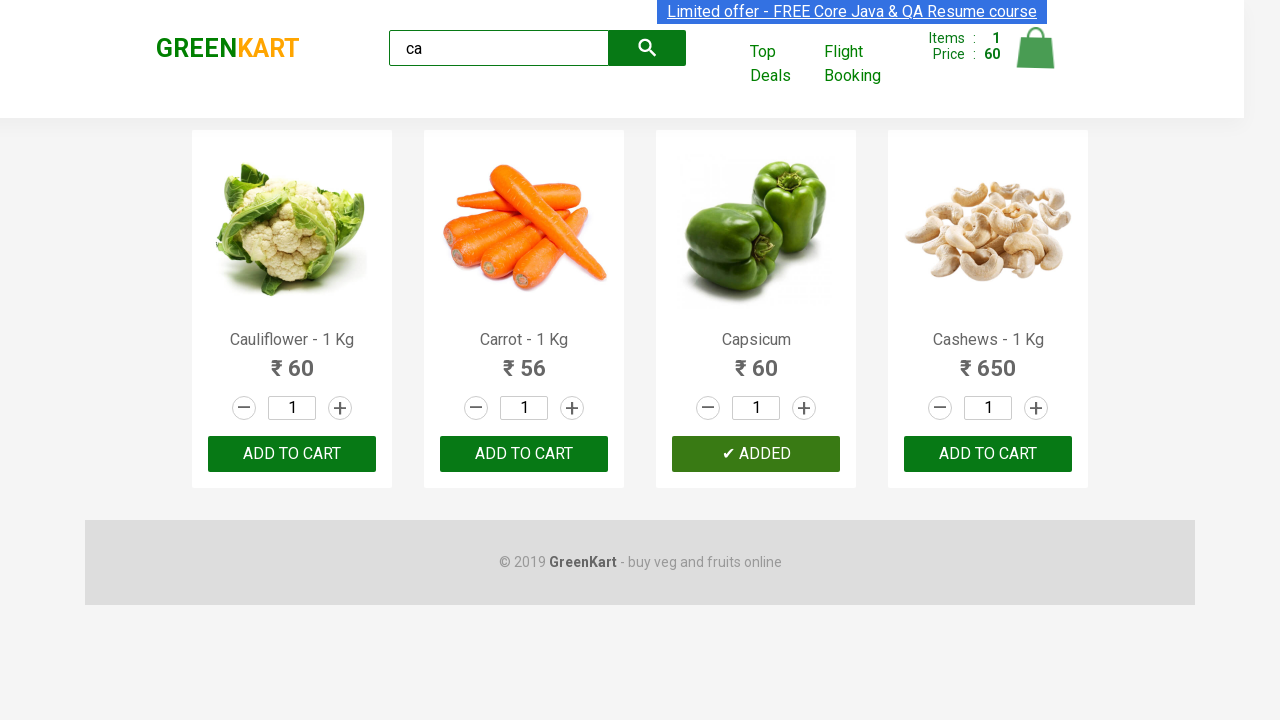

Found and clicked ADD TO CART for Cashews at (988, 454) on div#root div.products .product >> nth=3 >> button
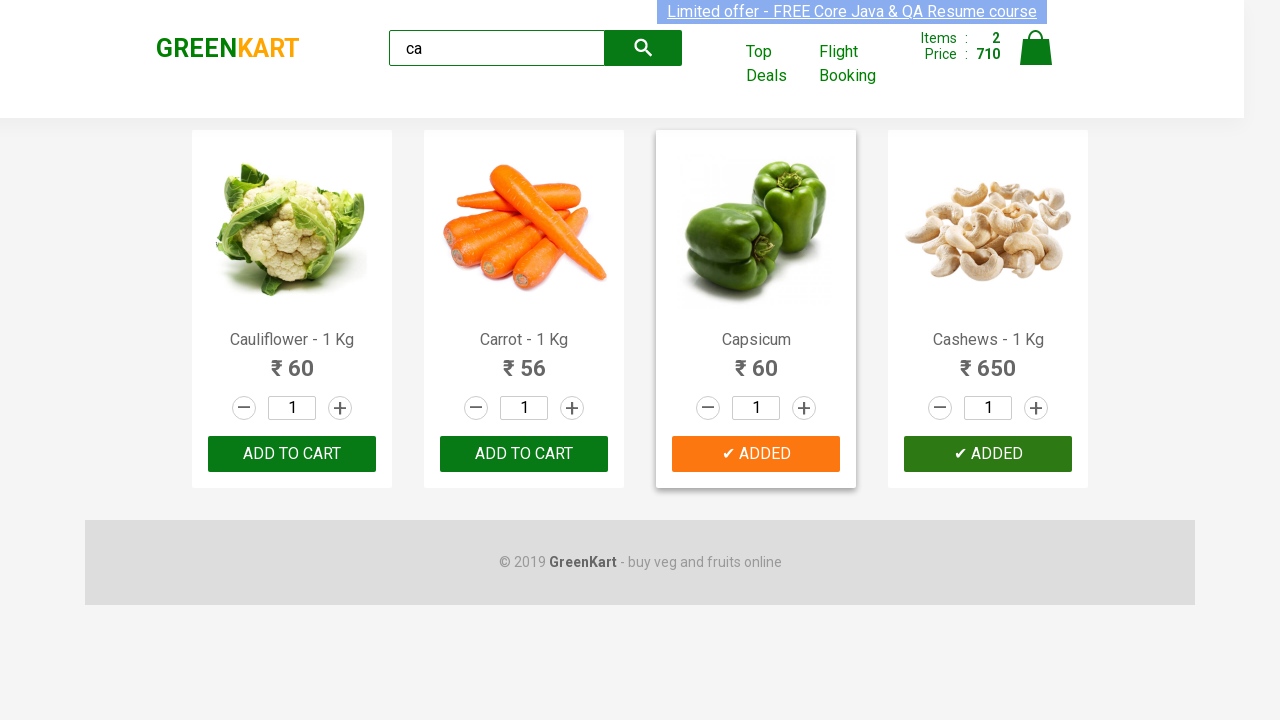

Retrieved logo text: GREENKART
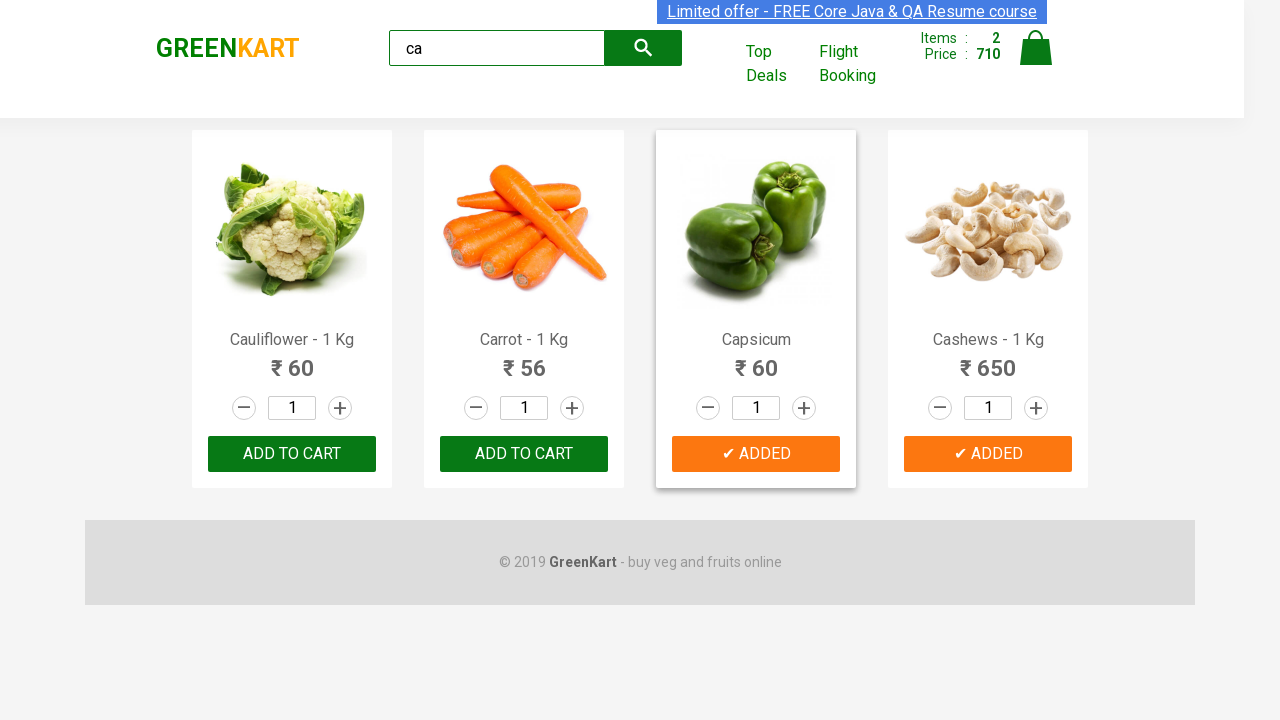

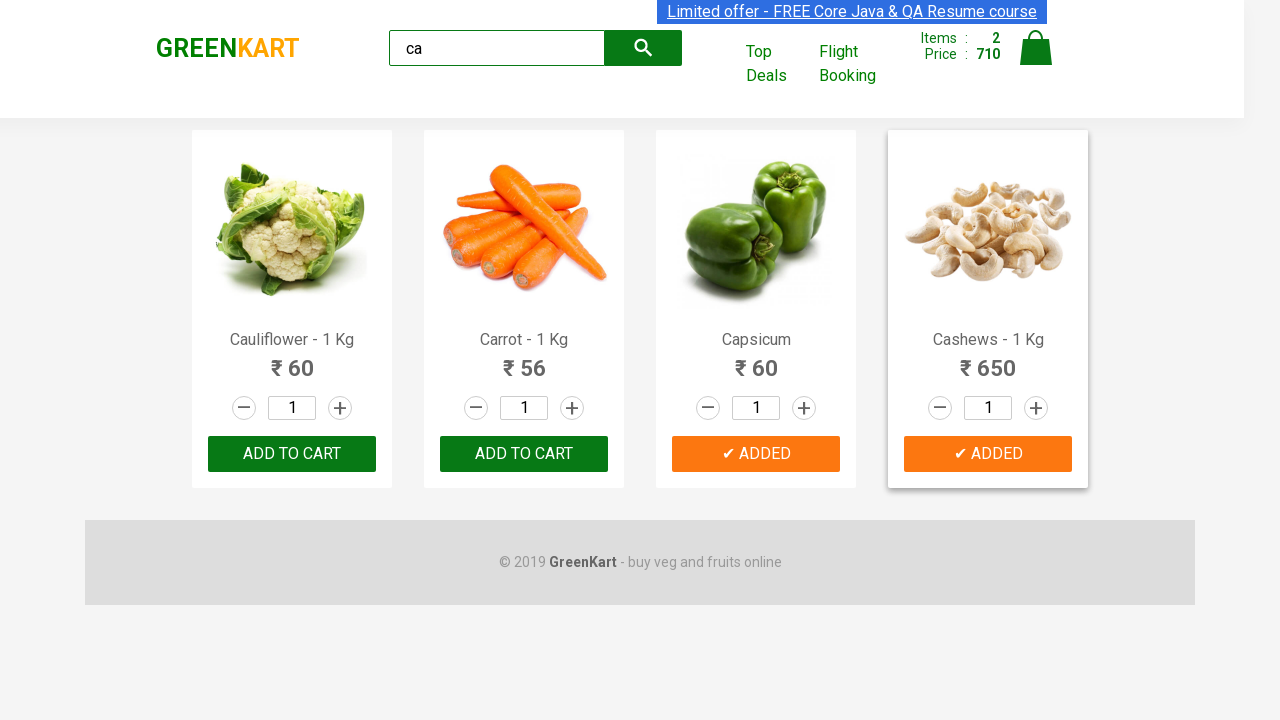